Tests handling a JavaScript prompt by entering text, accepting it, and verifying the entered text appears in the result

Starting URL: https://the-internet.herokuapp.com/javascript_alerts

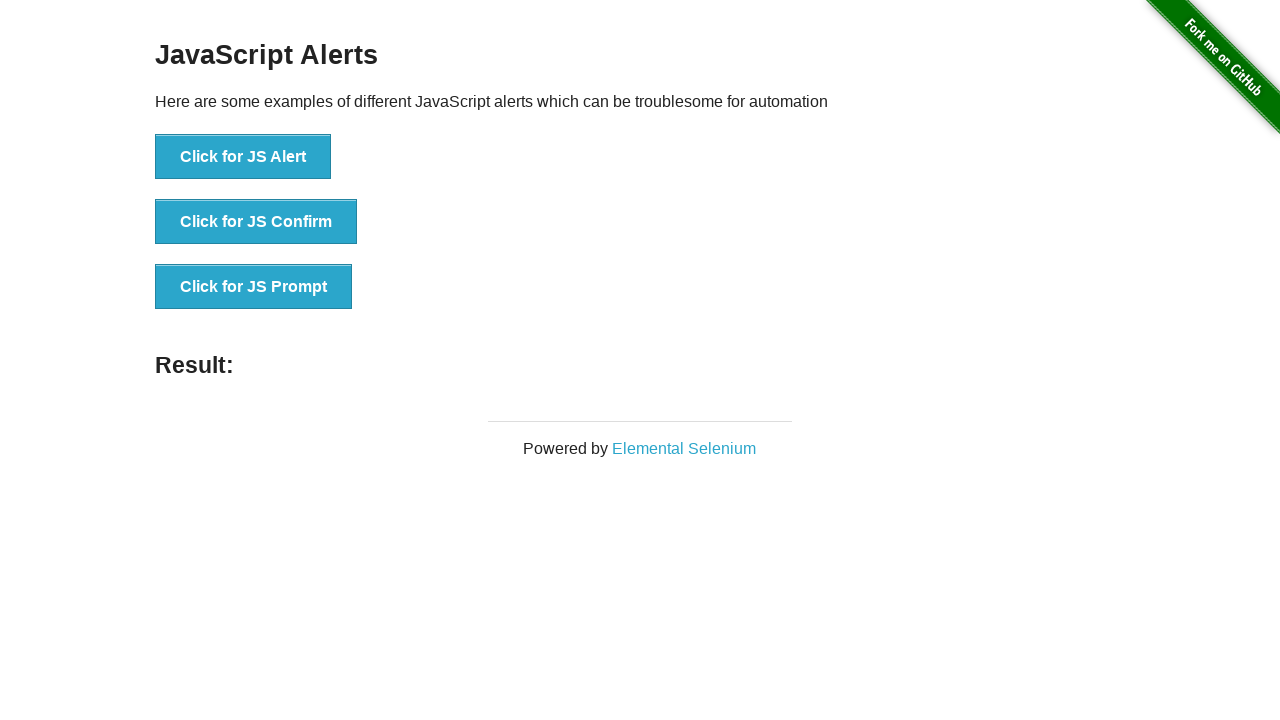

Set up dialog handler to accept prompt with text 'Playwright Test'
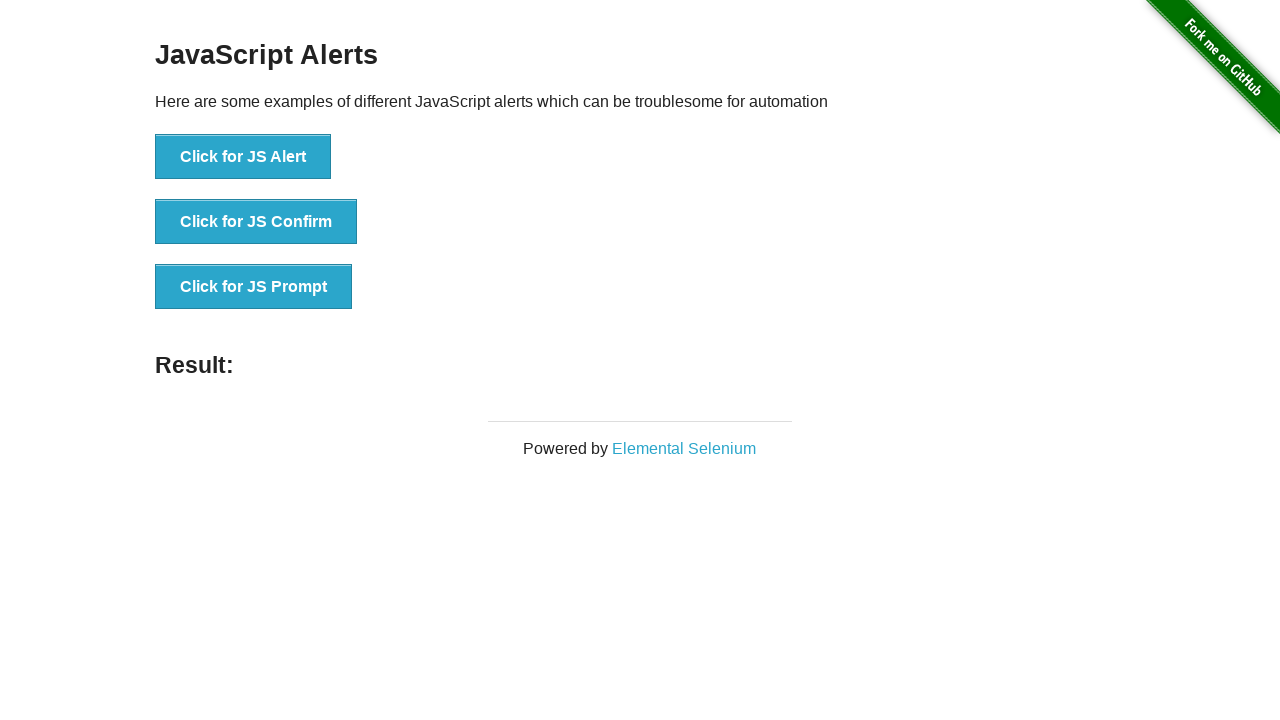

Clicked button to trigger JavaScript prompt at (254, 287) on button[onclick='jsPrompt()']
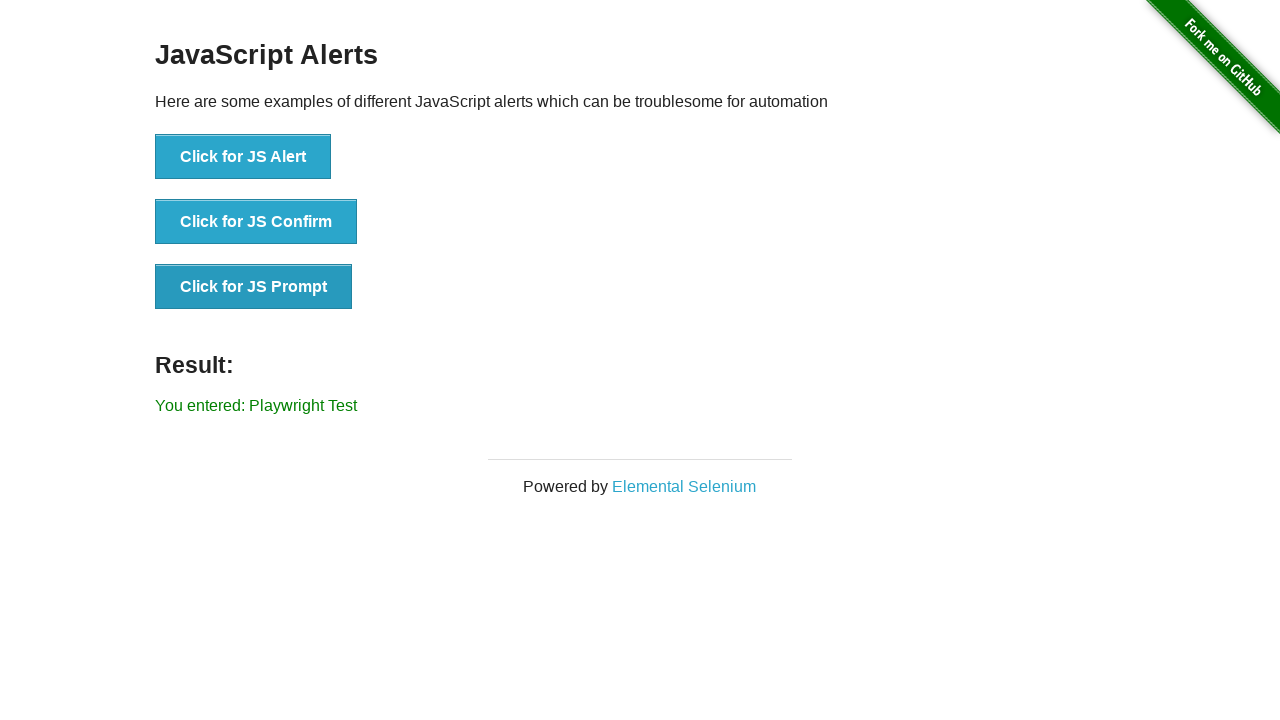

Result element appeared on page
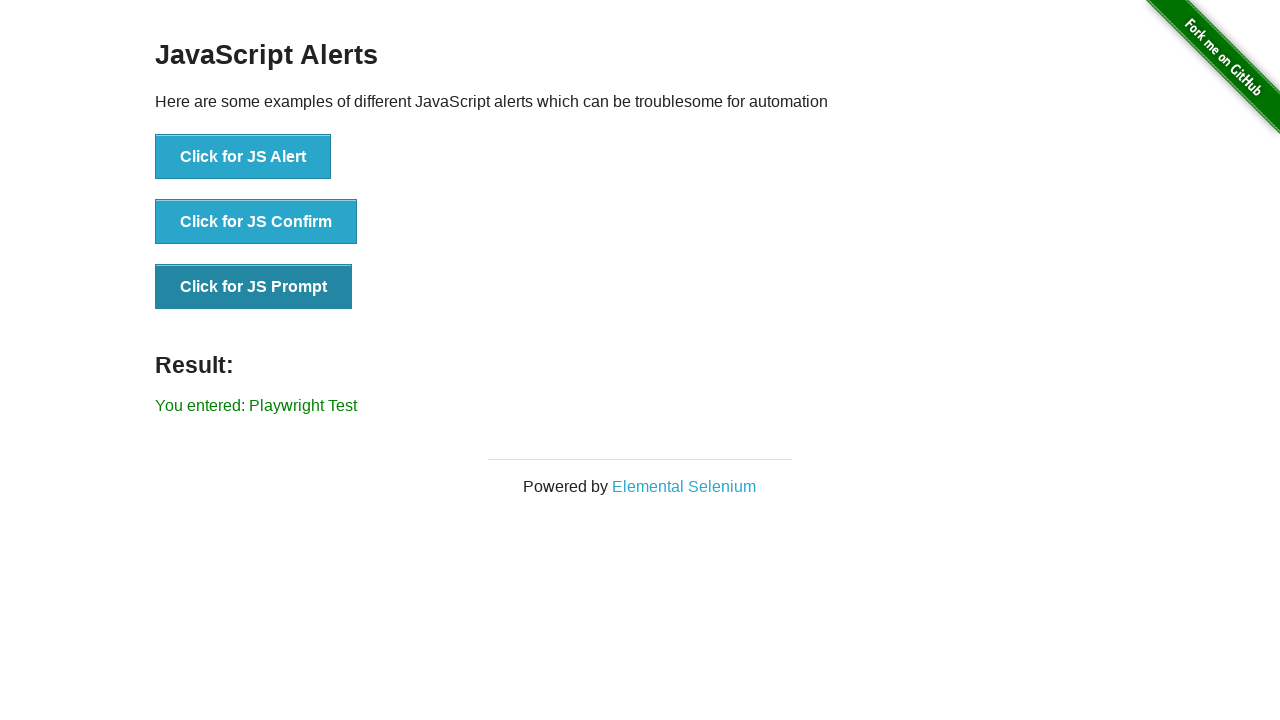

Retrieved result text: 'You entered: Playwright Test'
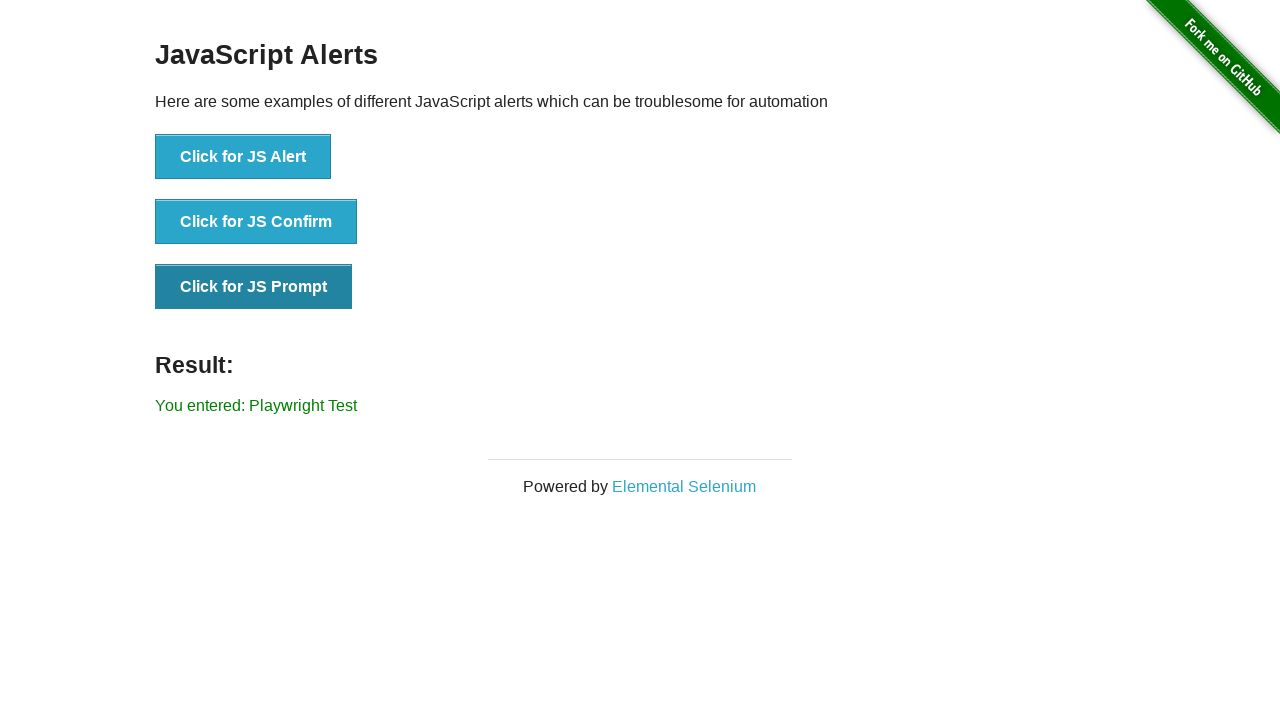

Assertion passed: result text matches expected value 'You entered: Playwright Test'
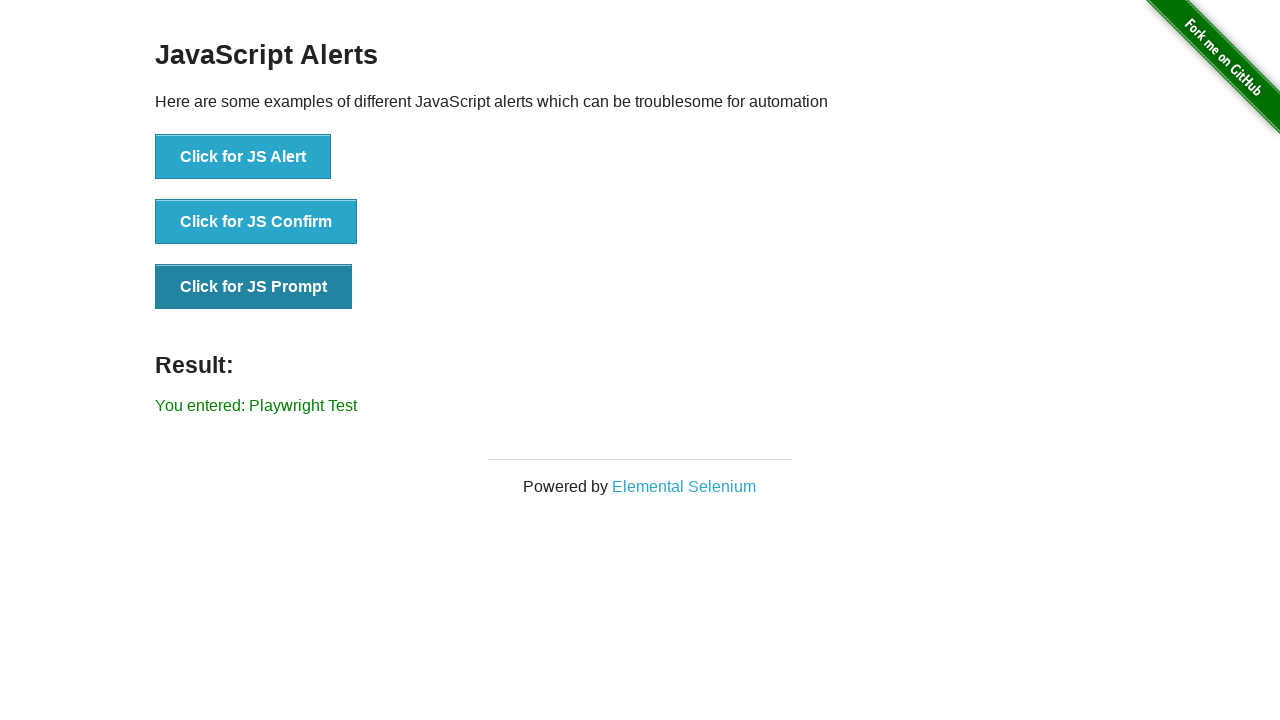

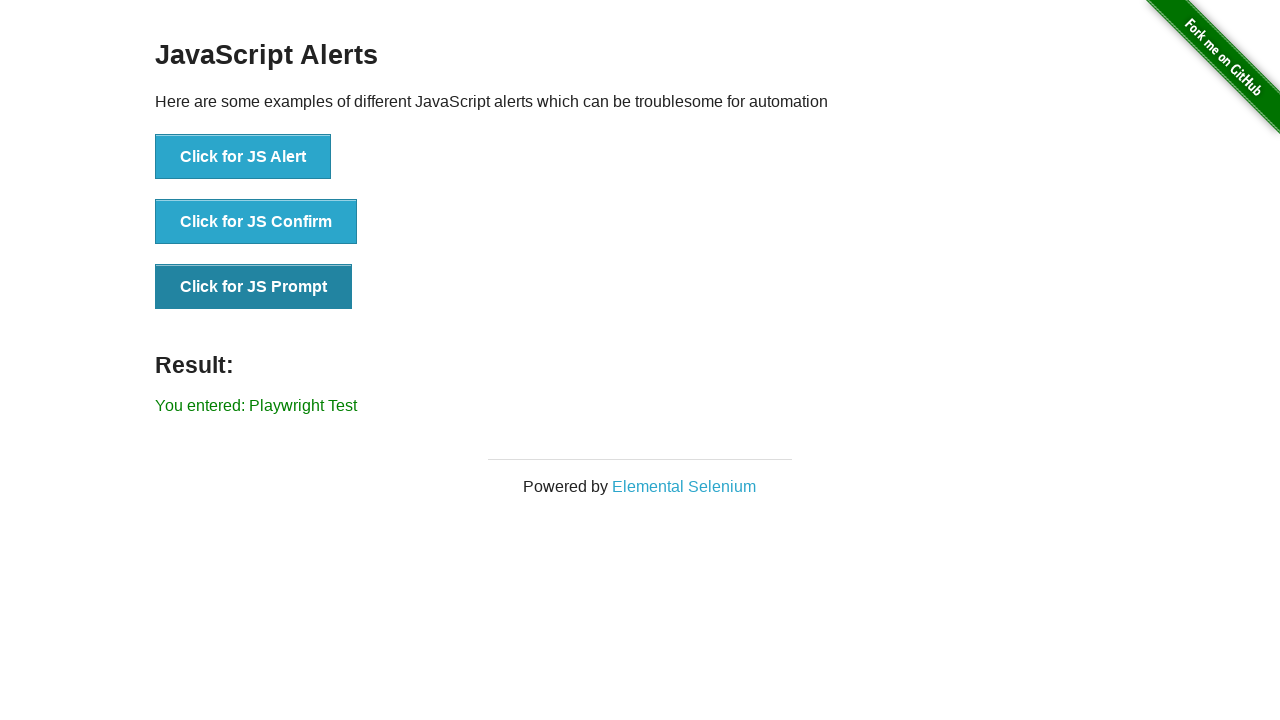